Tests a data types form by filling all fields (leaving zip code empty to trigger validation error), submitting the form, and verifying that the zip code field shows a red error alert while other fields show green success alerts.

Starting URL: https://bonigarcia.dev/selenium-webdriver-java/data-types.html

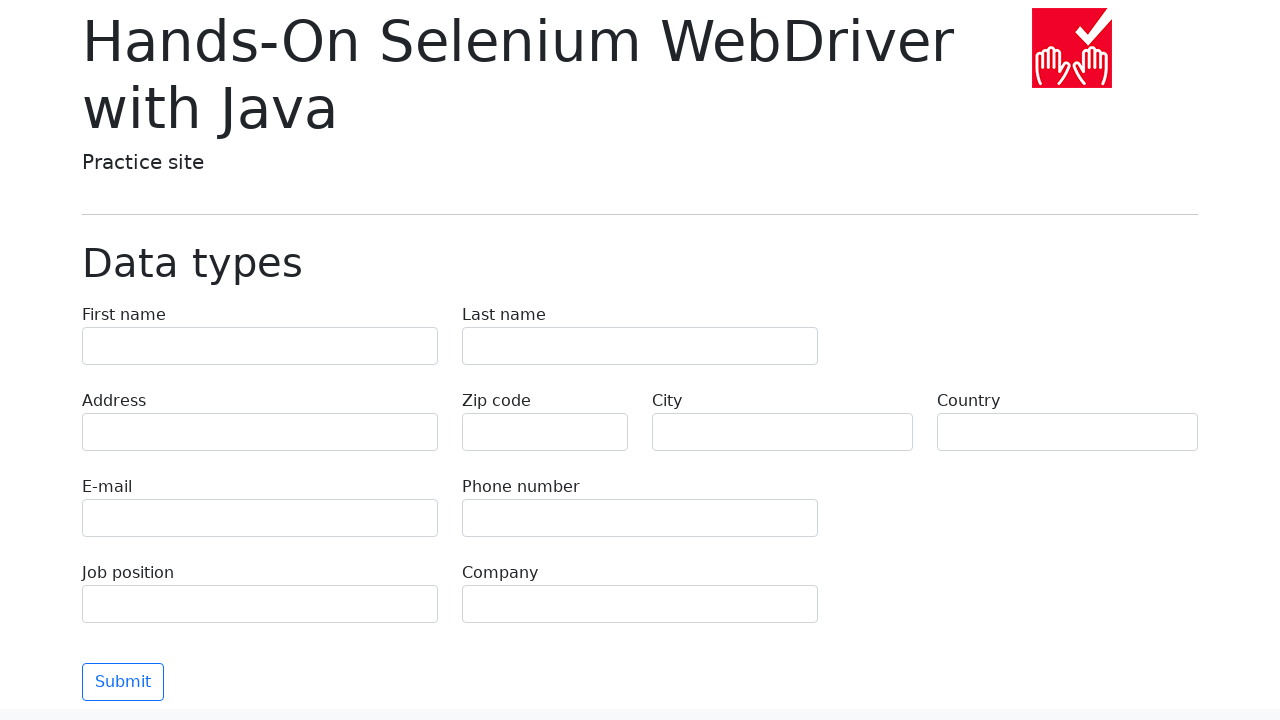

Filled first name field with 'Иван' on input[name="first-name"]
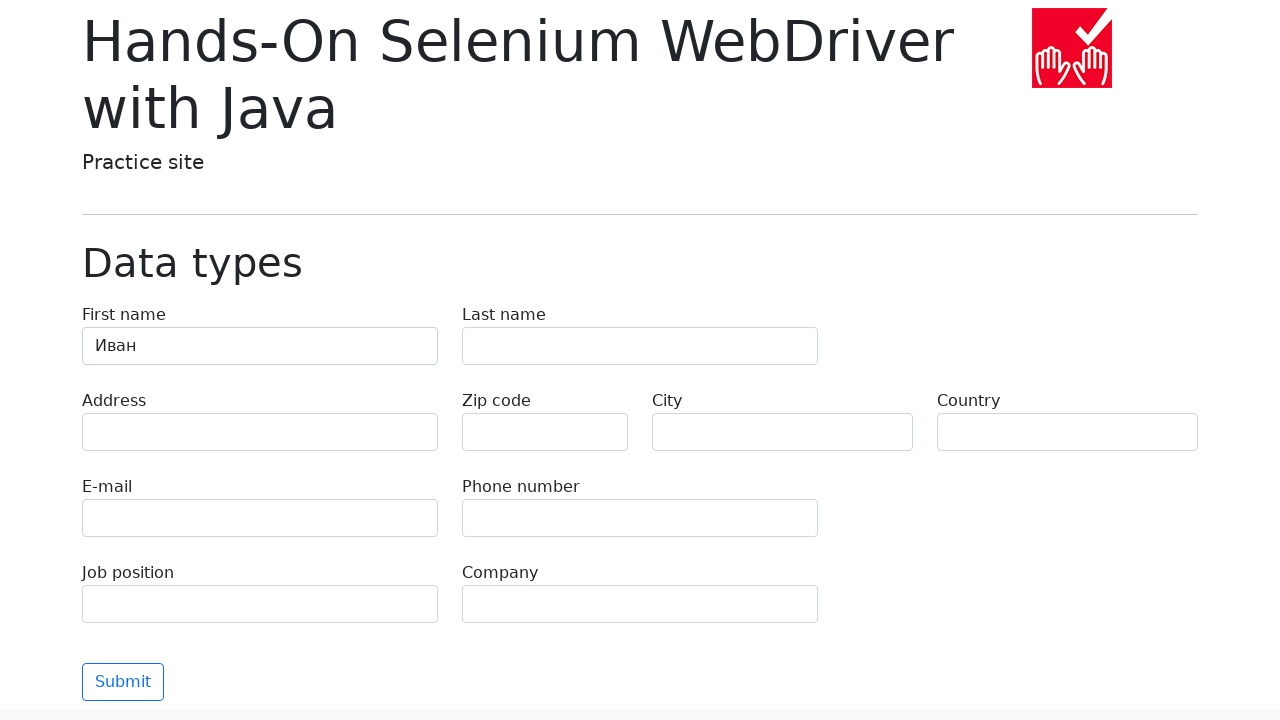

Filled last name field with 'Петров' on input[name="last-name"]
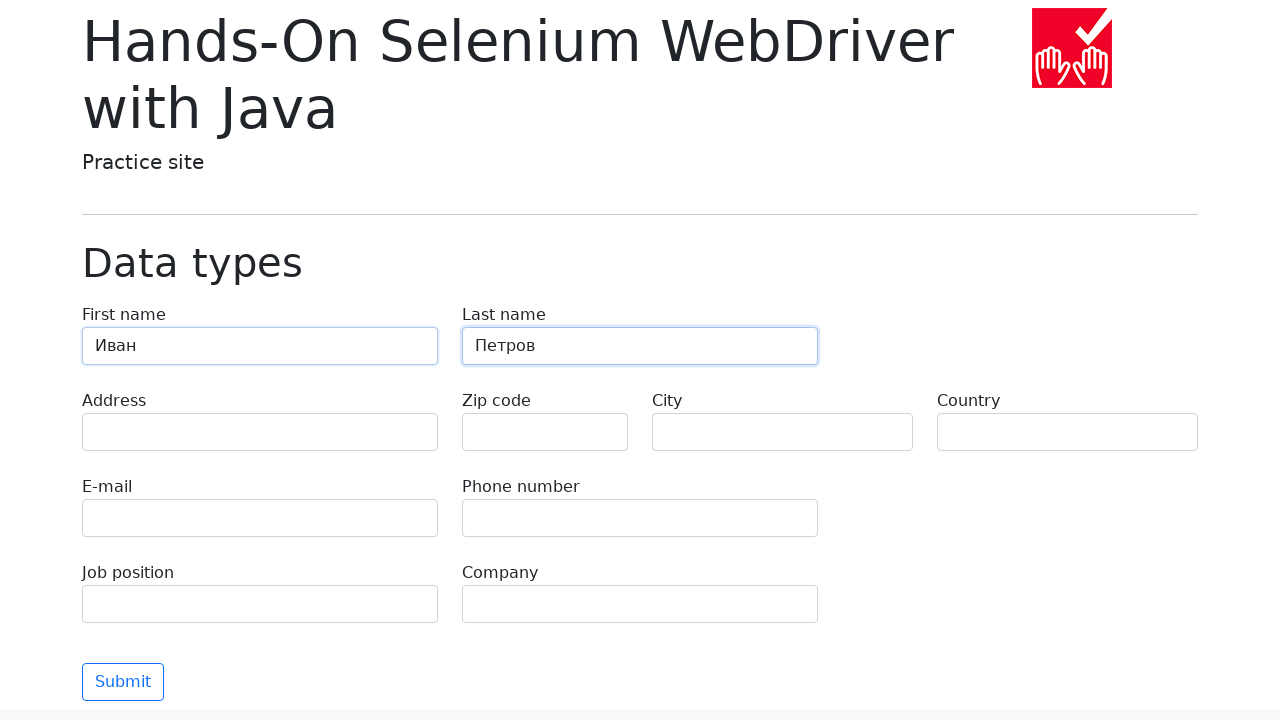

Filled address field with 'Ленина, 55-3' on input[name="address"]
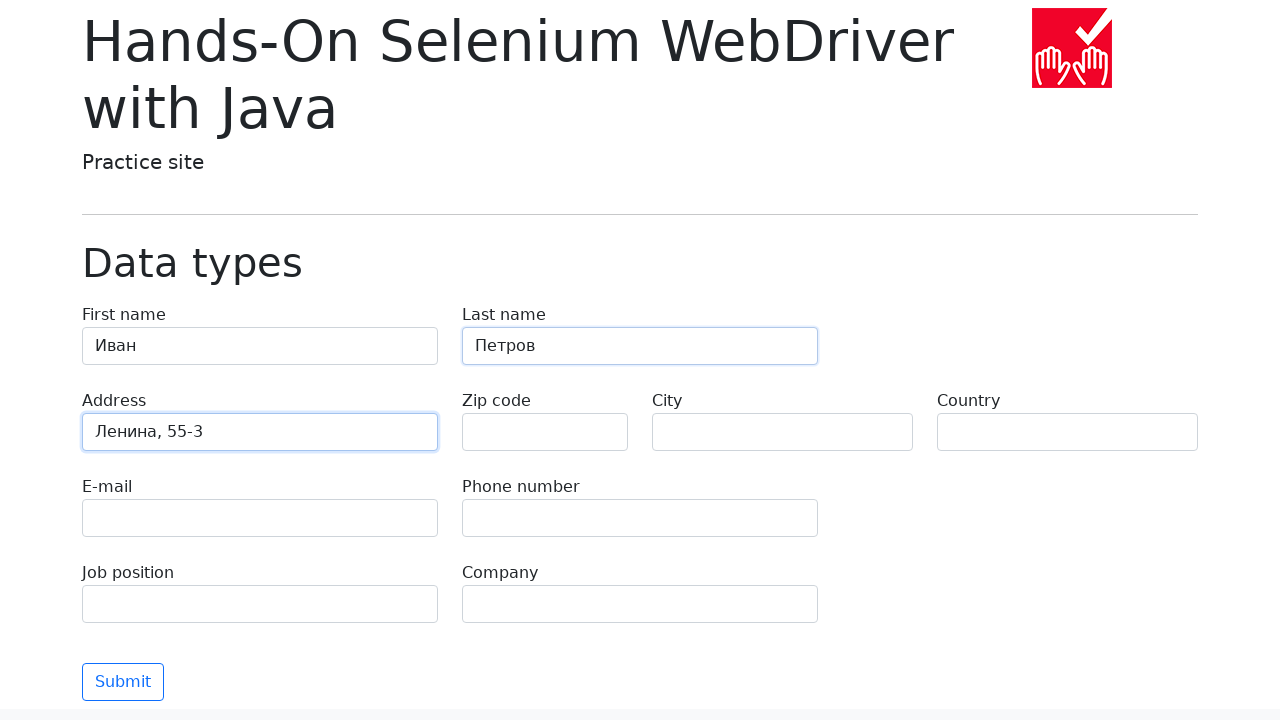

Left zip code field empty to trigger validation error on input[name="zip-code"]
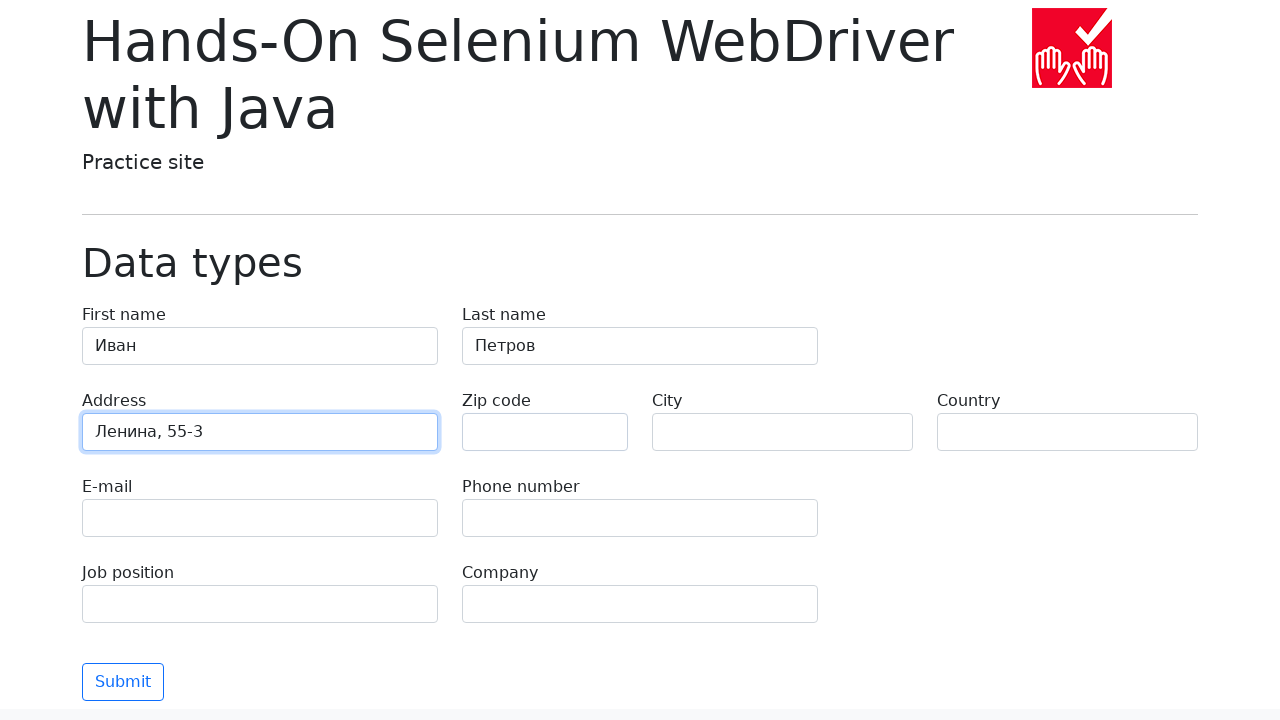

Filled city field with 'Moscow' on input[name="city"]
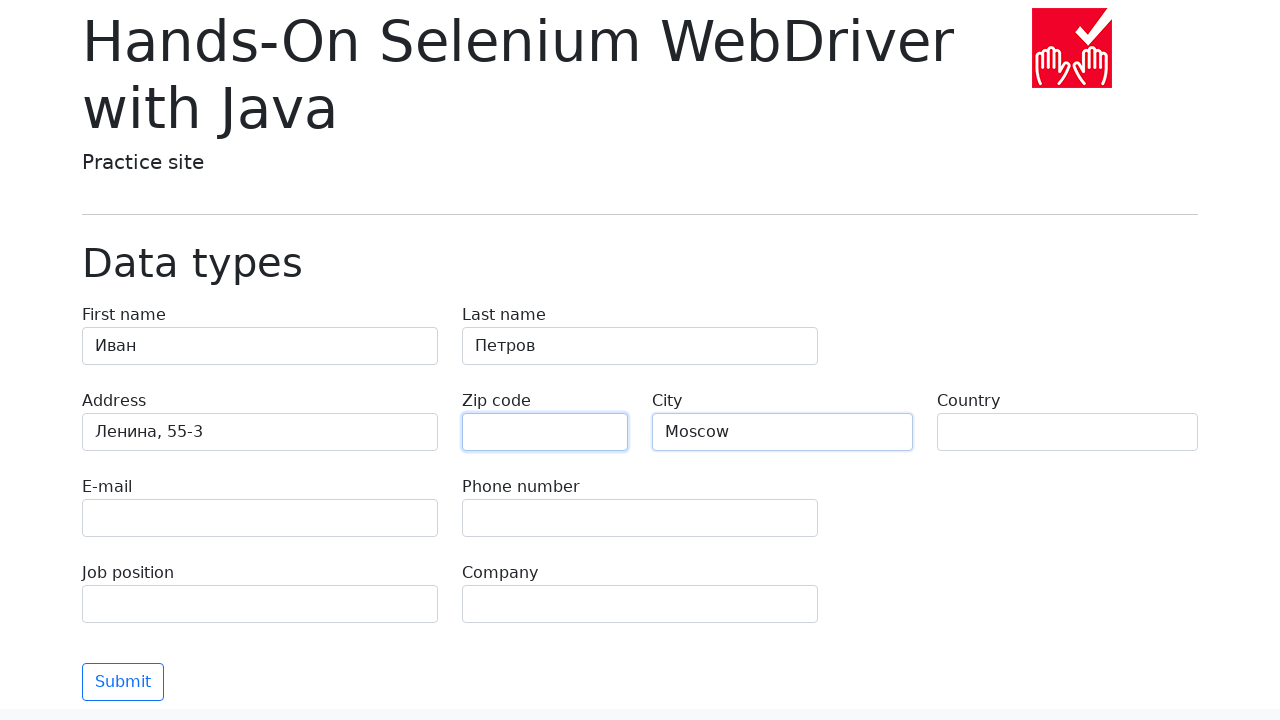

Filled country field with 'Russia' on input[name="country"]
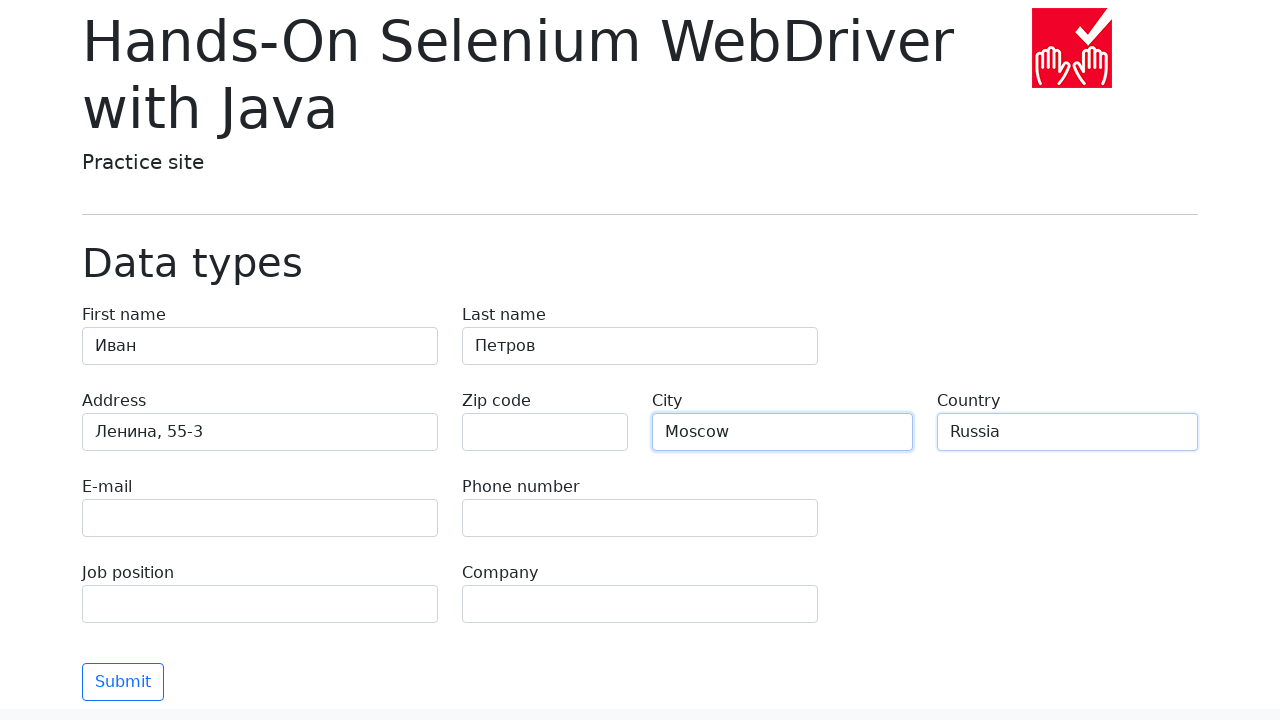

Filled email field with 'test@skypro.com' on input[name="e-mail"]
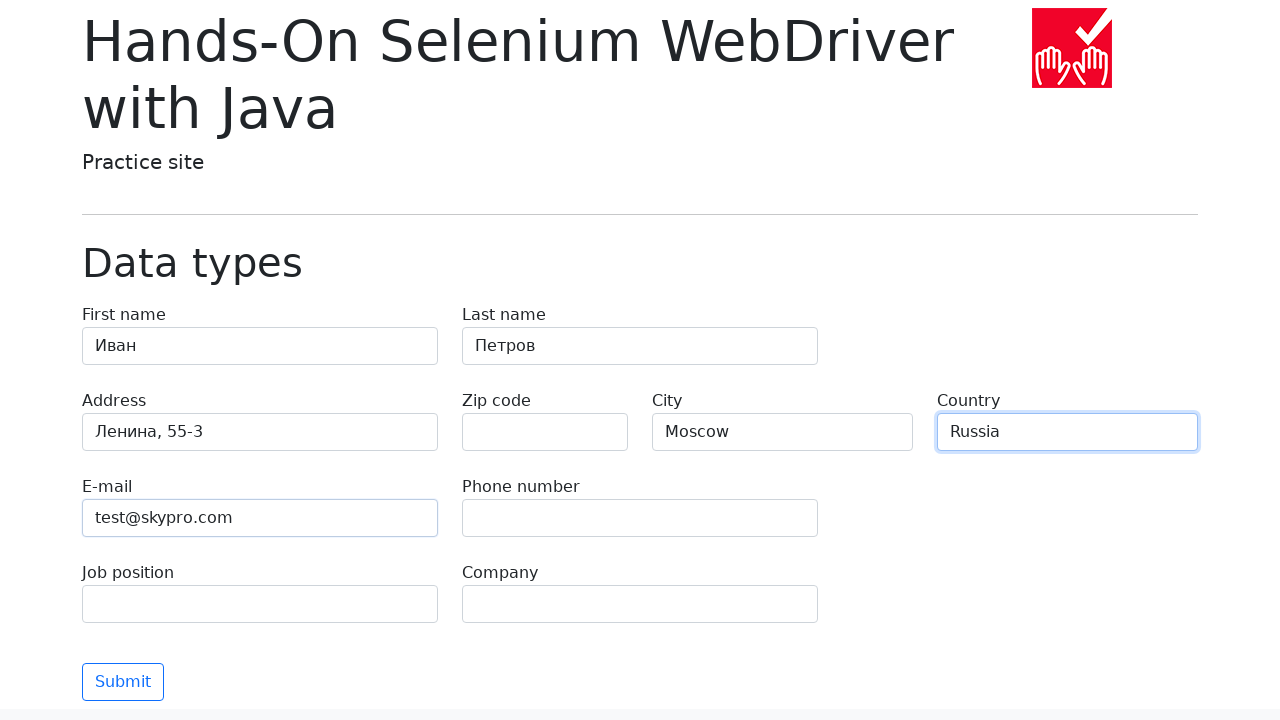

Filled phone field with '+7985899998787' on input[name="phone"]
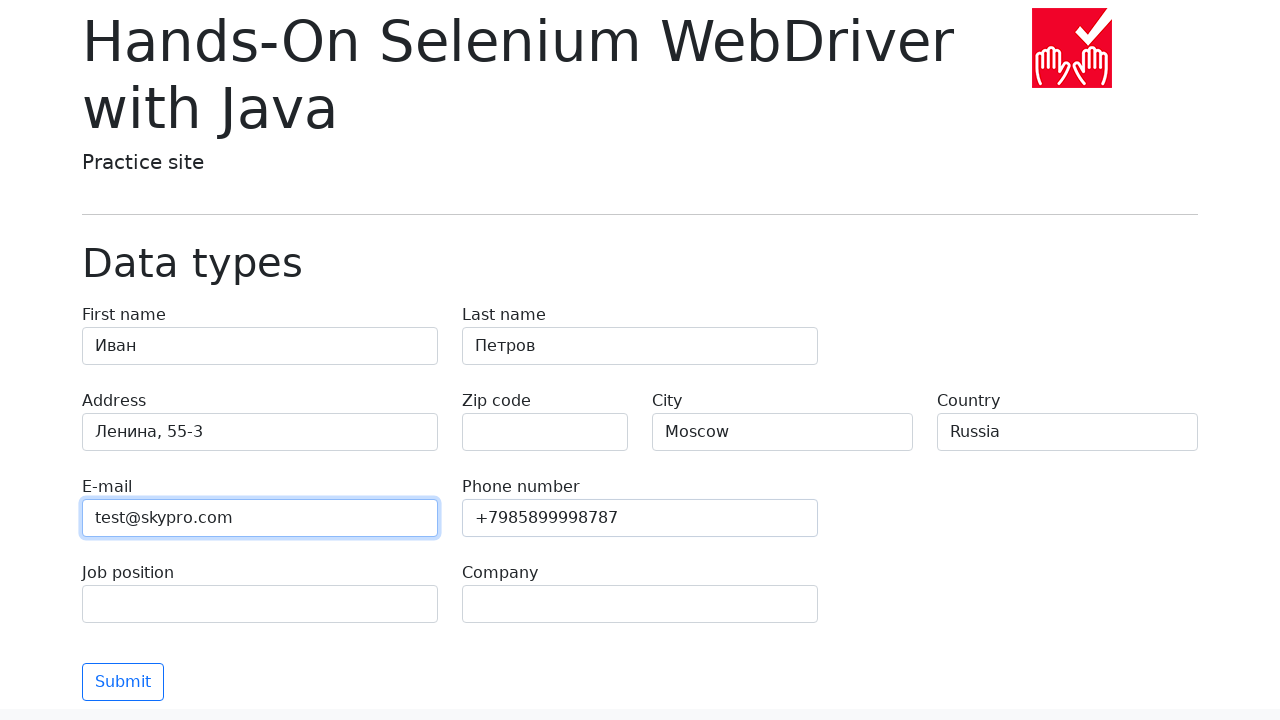

Filled job position field with 'QA' on input[name="job-position"]
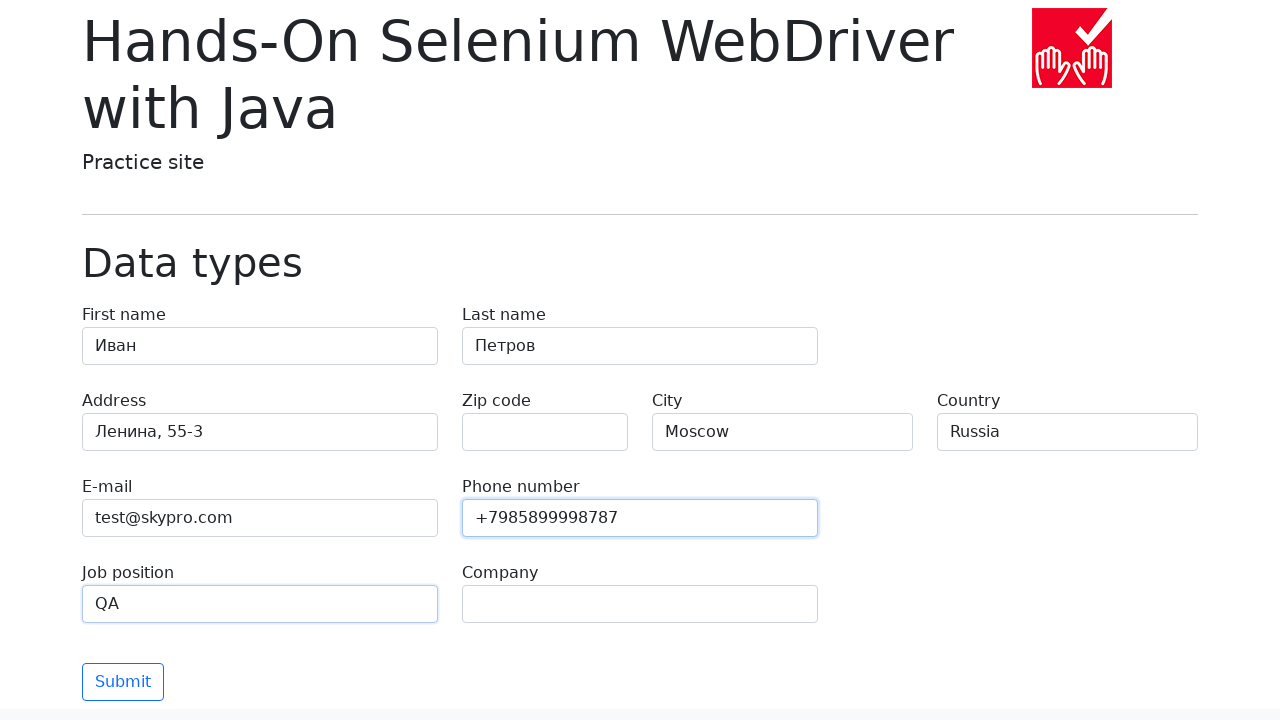

Filled company field with 'SkyPro' on input[name="company"]
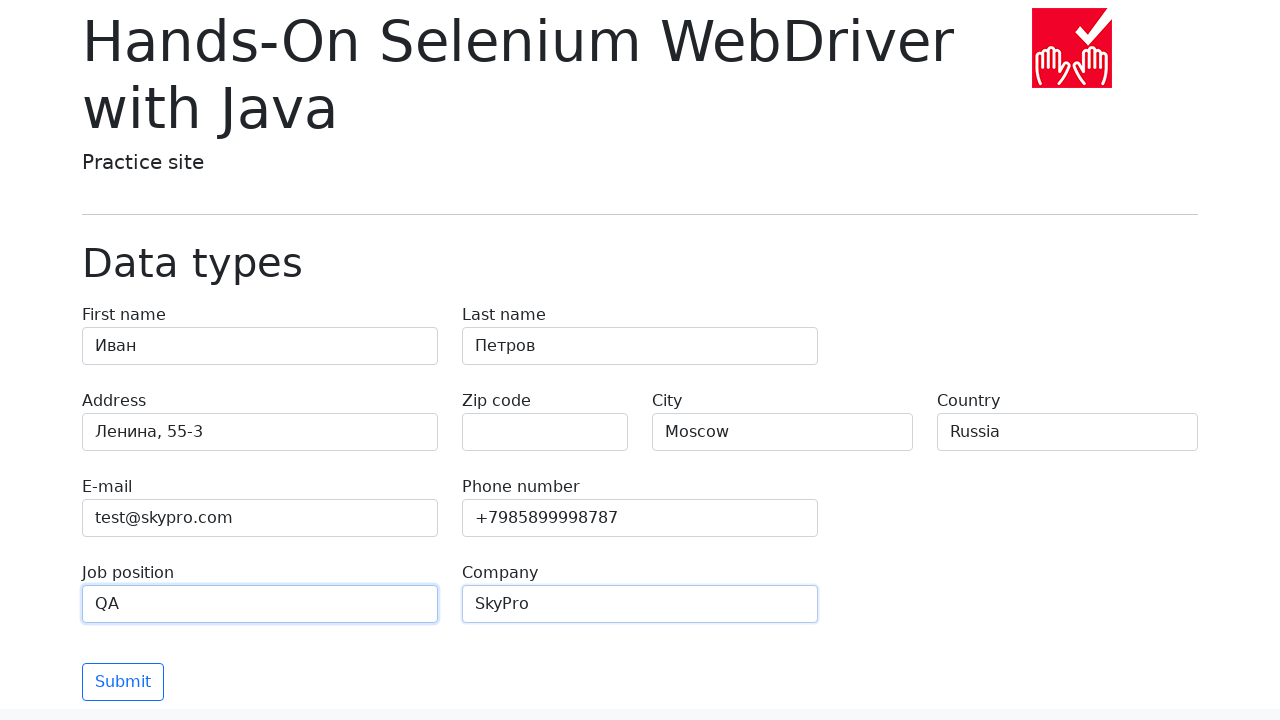

Clicked submit button to submit form at (123, 682) on button[type="submit"]
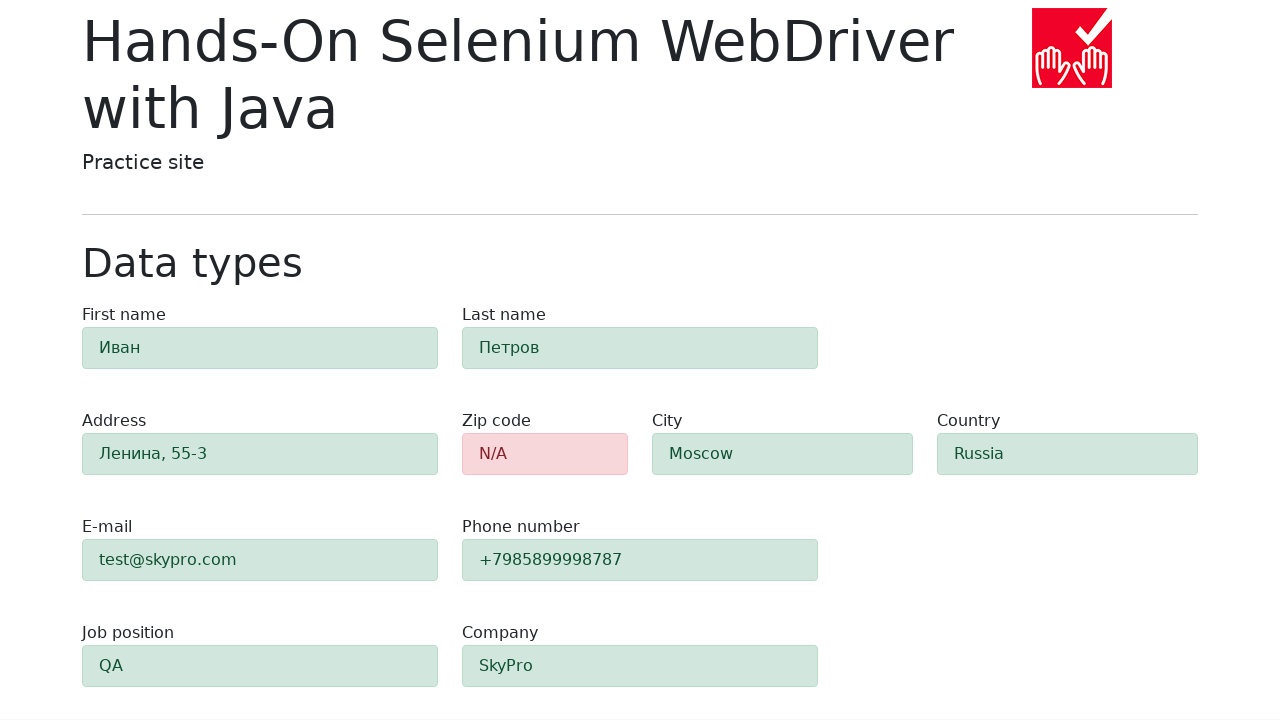

Alert elements appeared after form submission
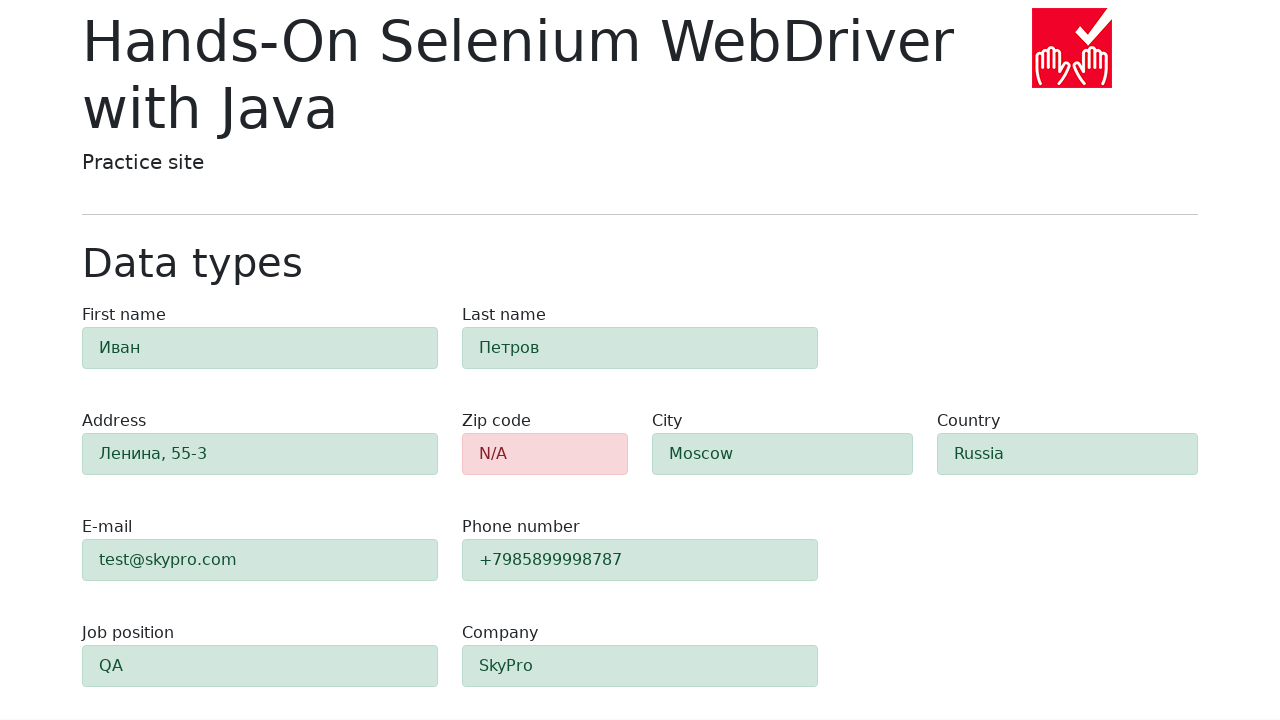

Verified zip code field shows red danger alert (validation error)
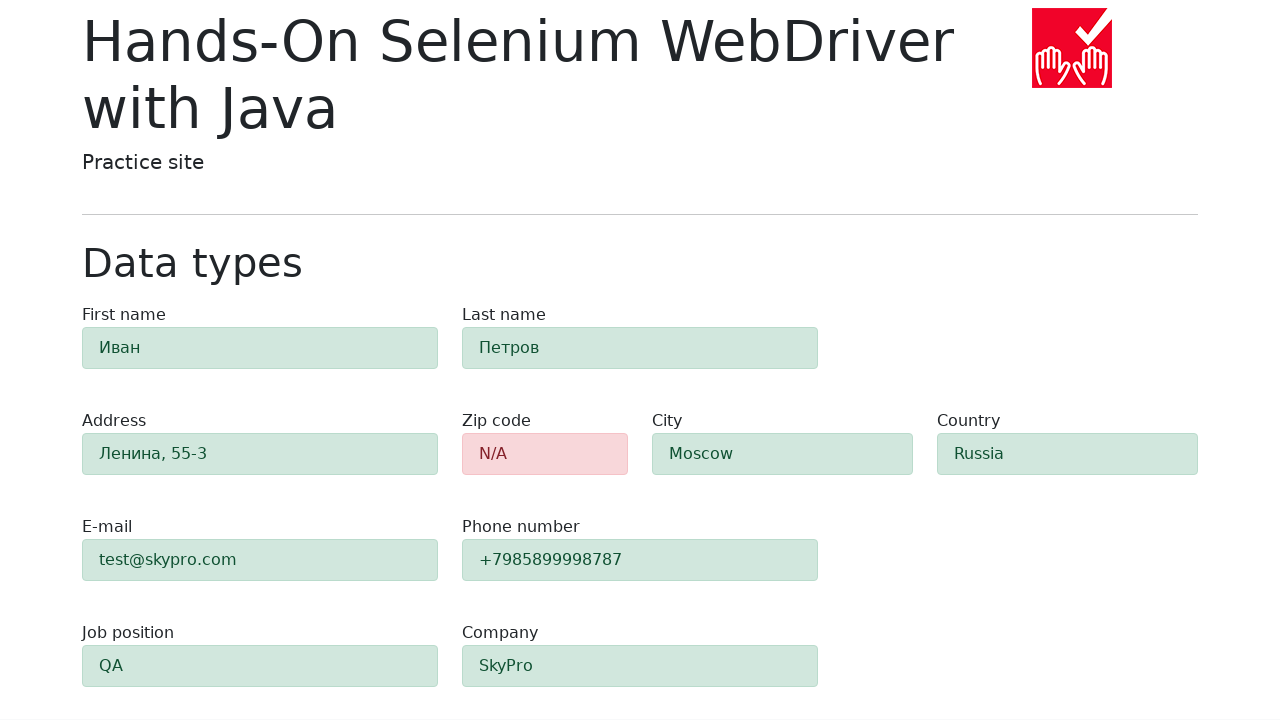

Verified first-name field shows green success alert
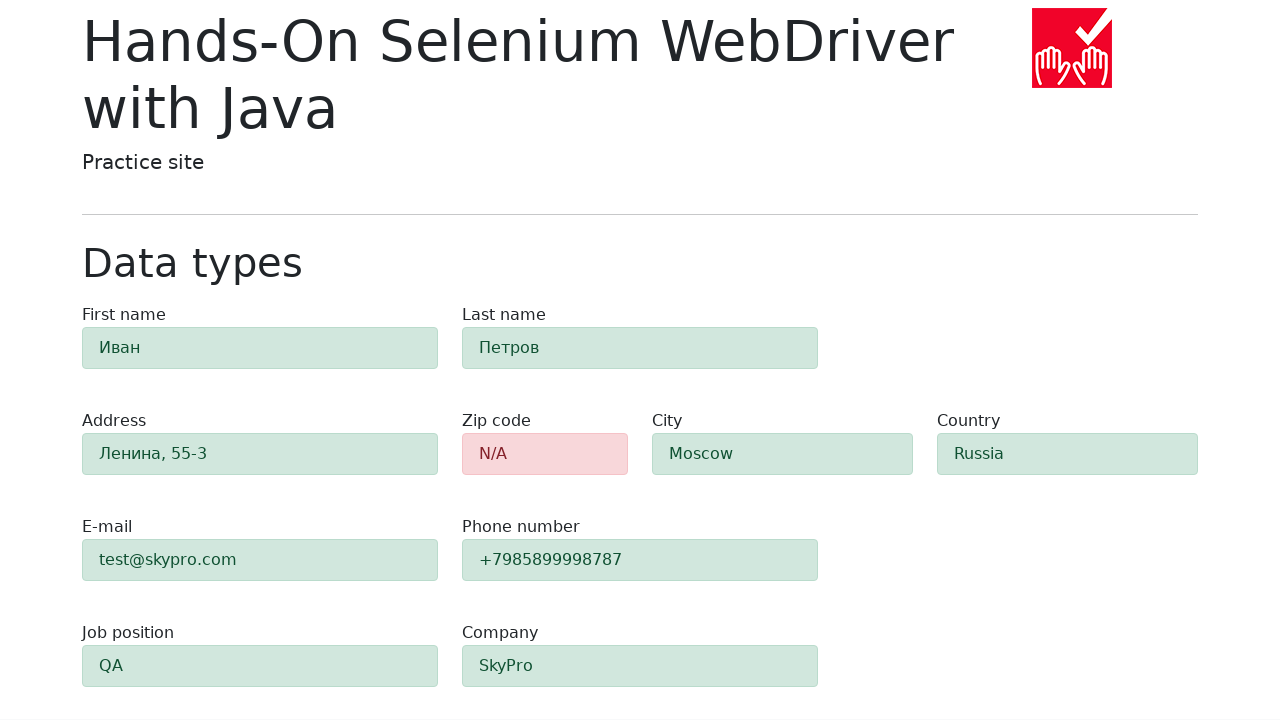

Verified last-name field shows green success alert
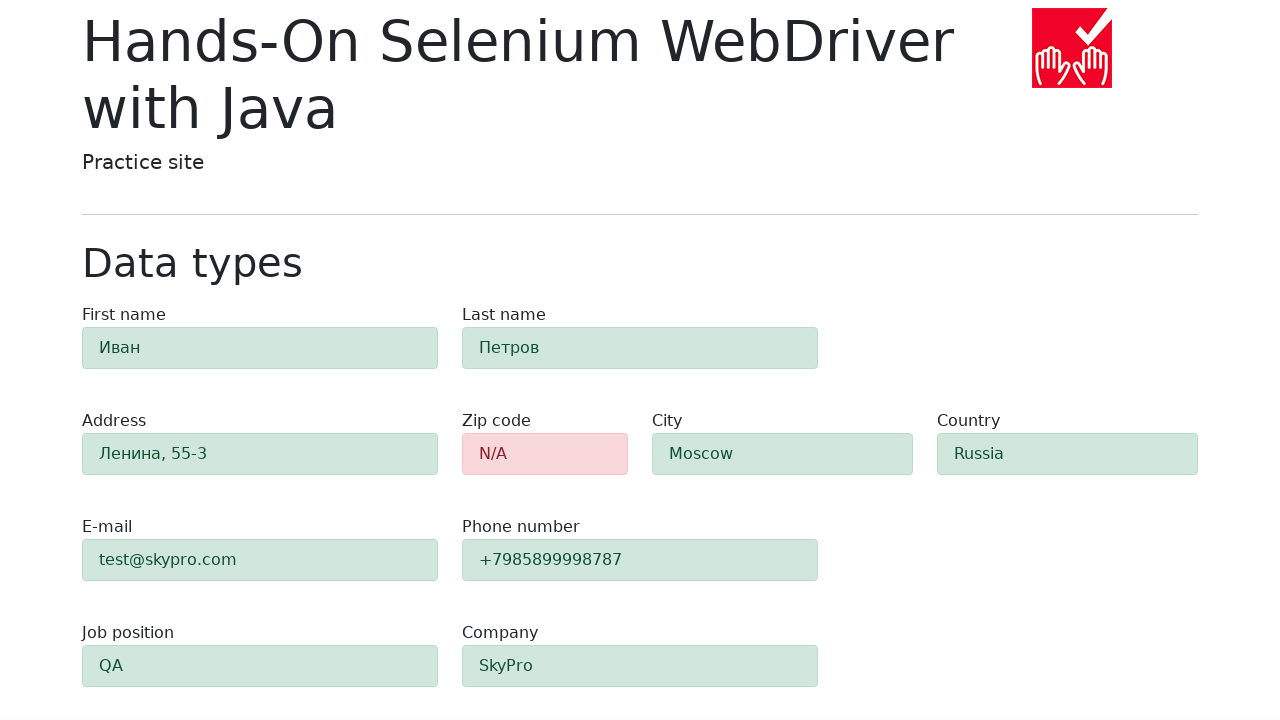

Verified address field shows green success alert
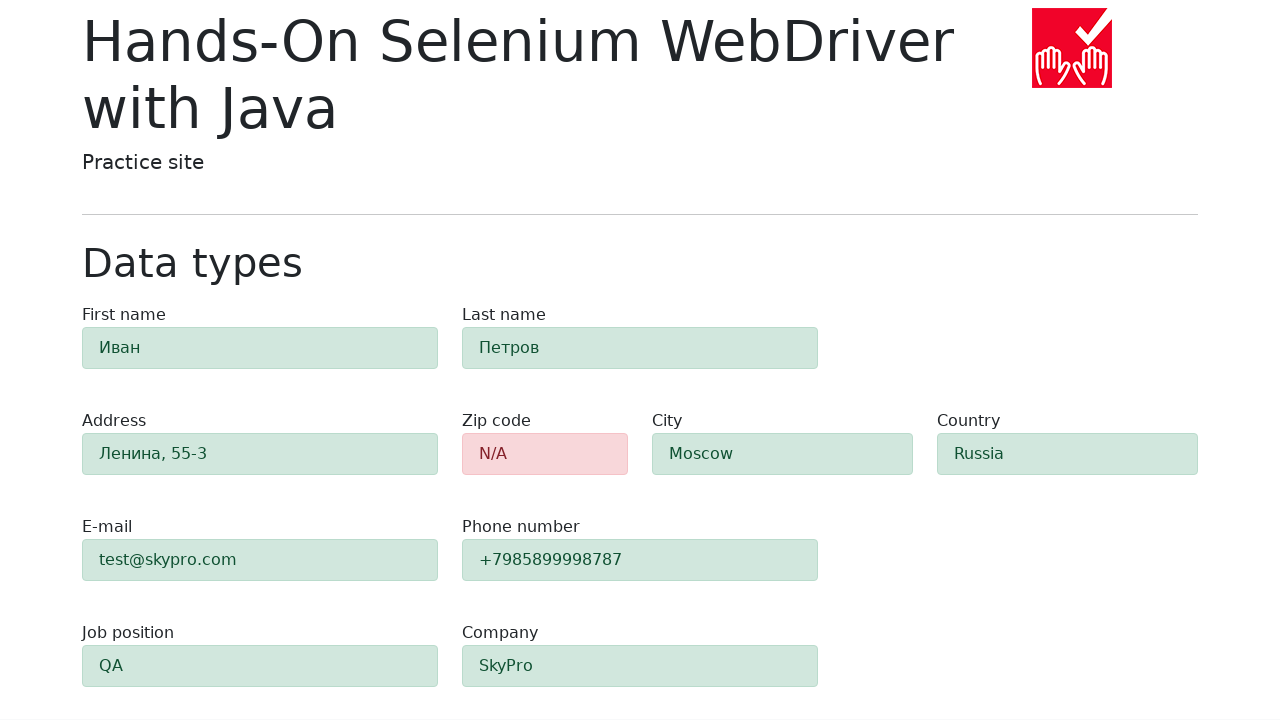

Verified city field shows green success alert
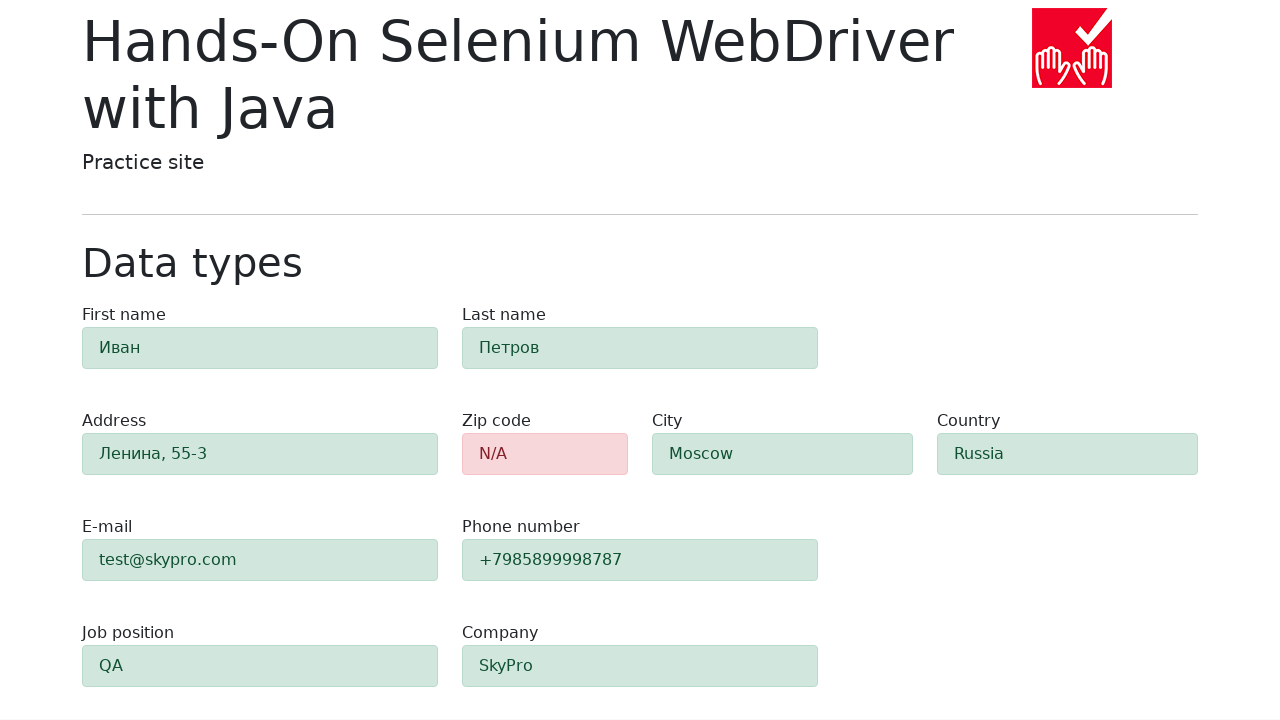

Verified country field shows green success alert
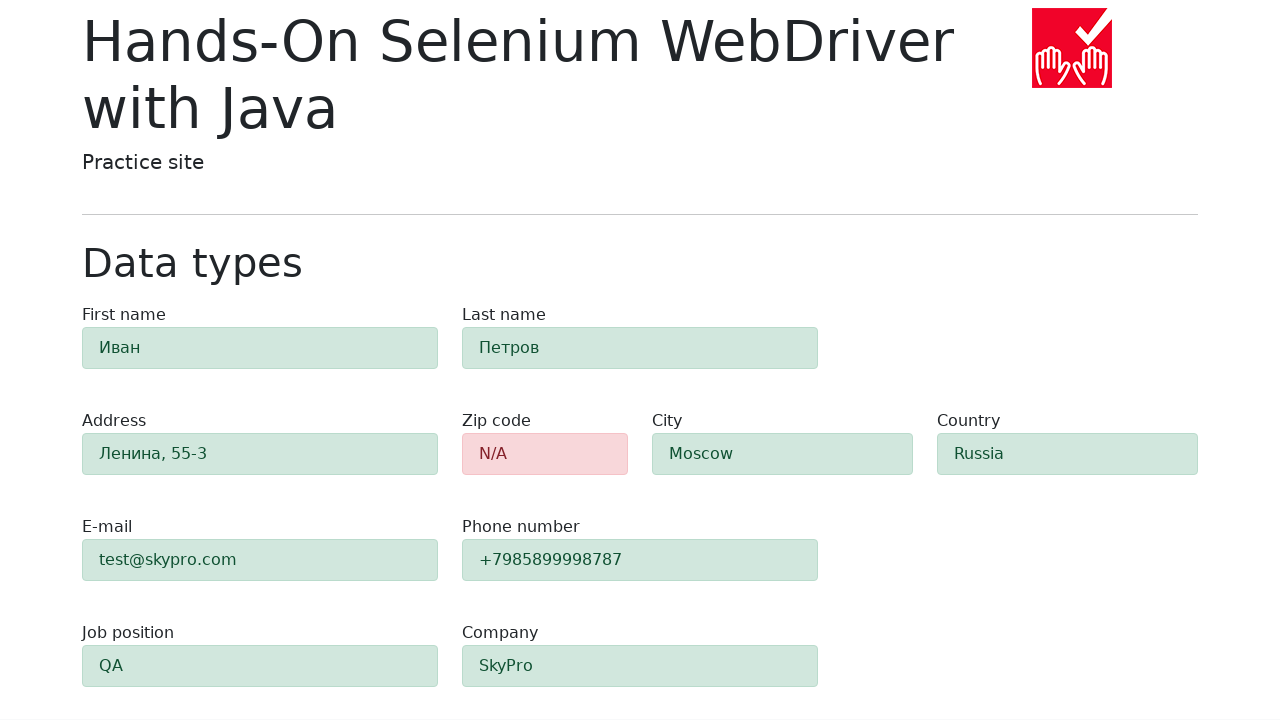

Verified e-mail field shows green success alert
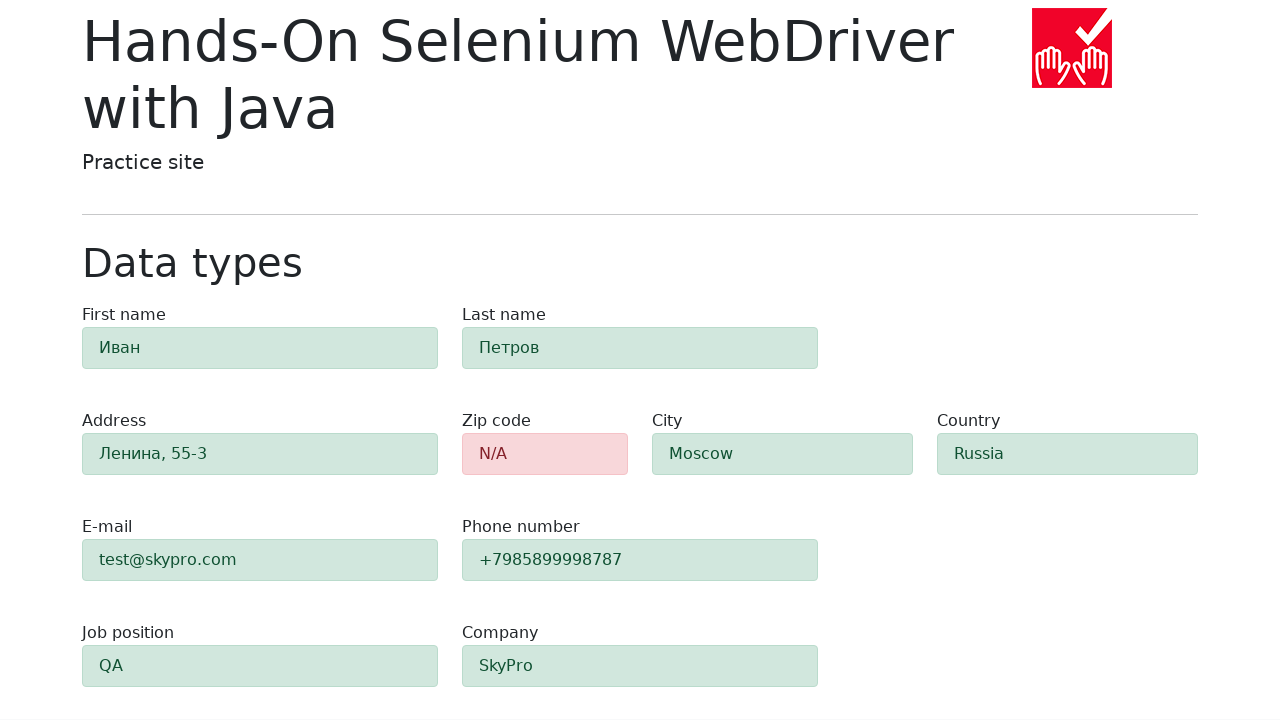

Verified phone field shows green success alert
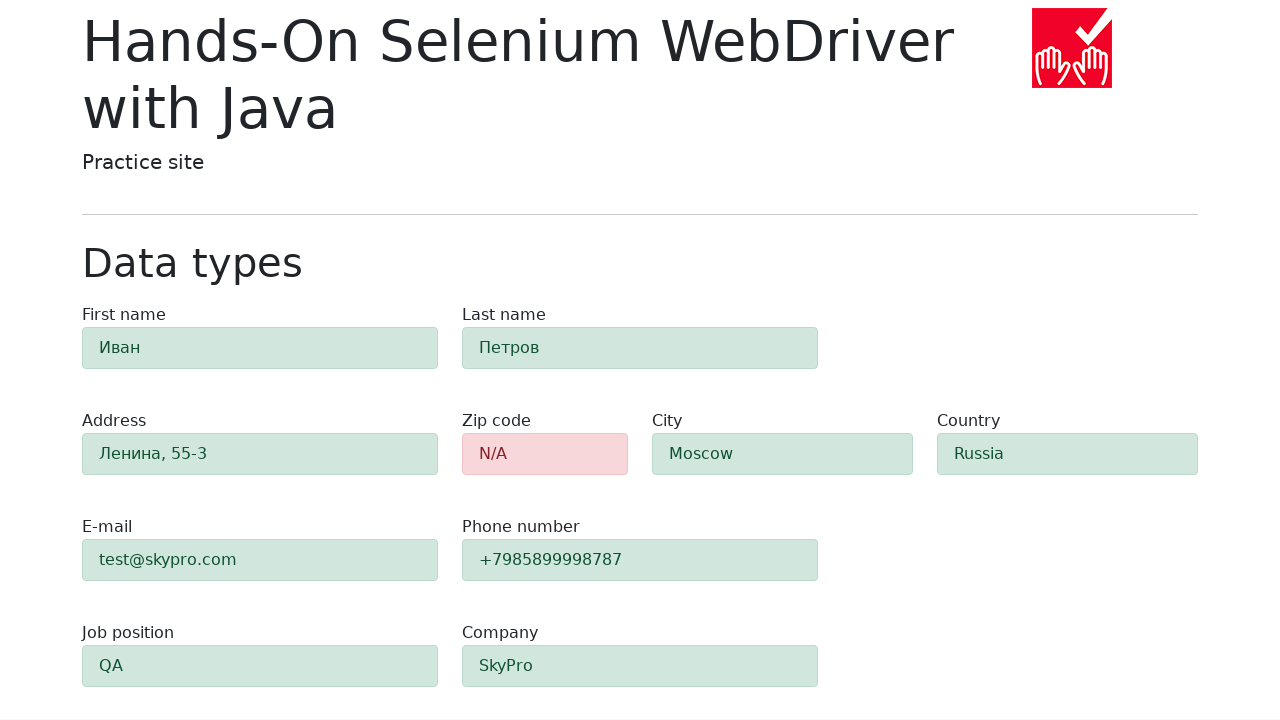

Verified job-position field shows green success alert
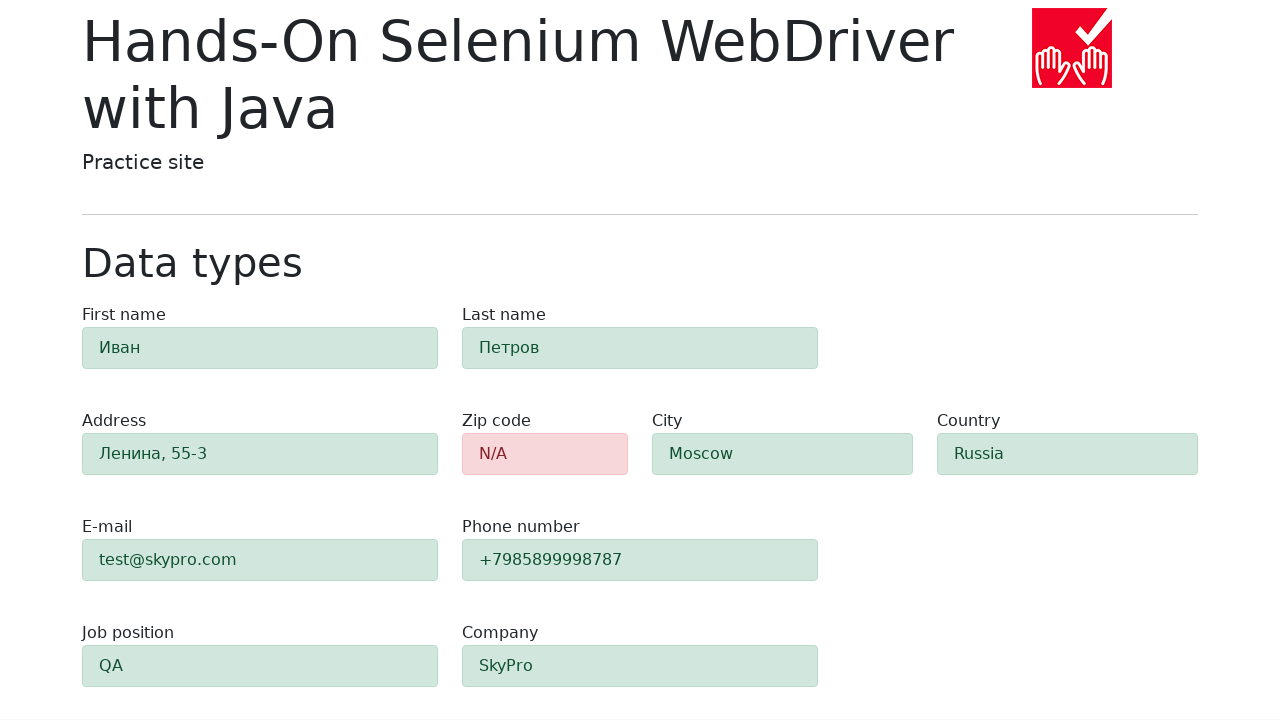

Verified company field shows green success alert
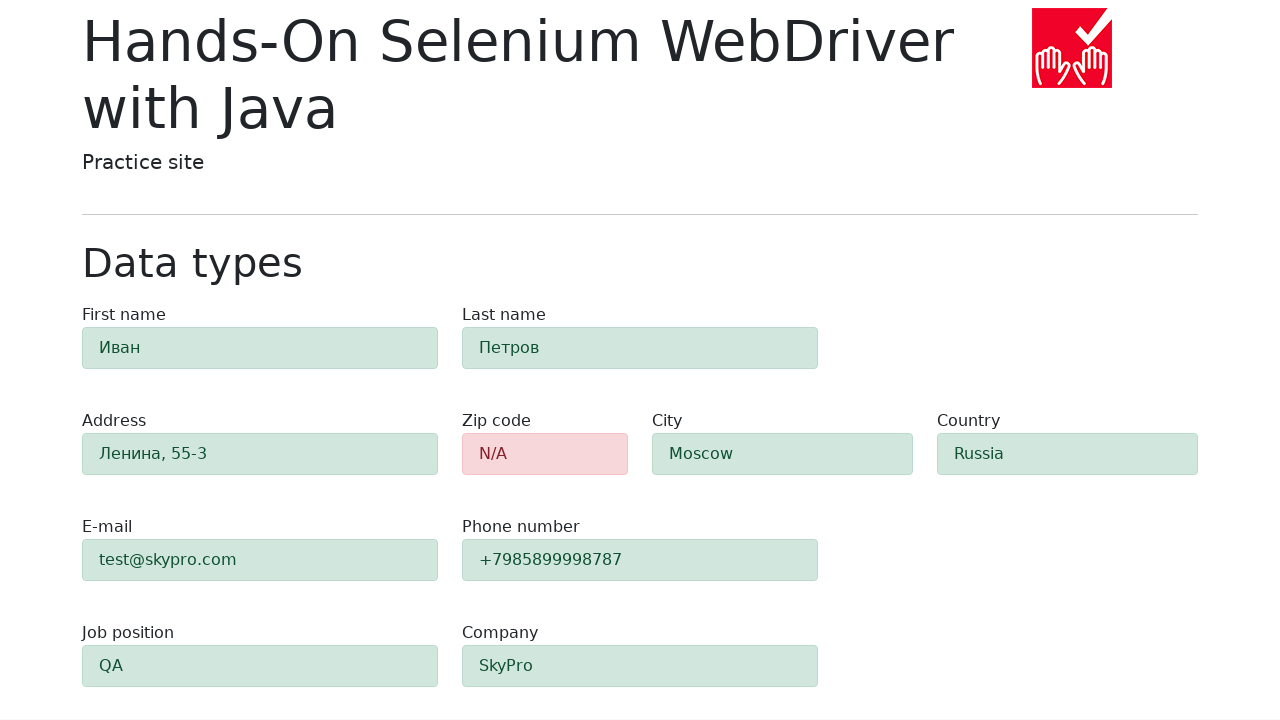

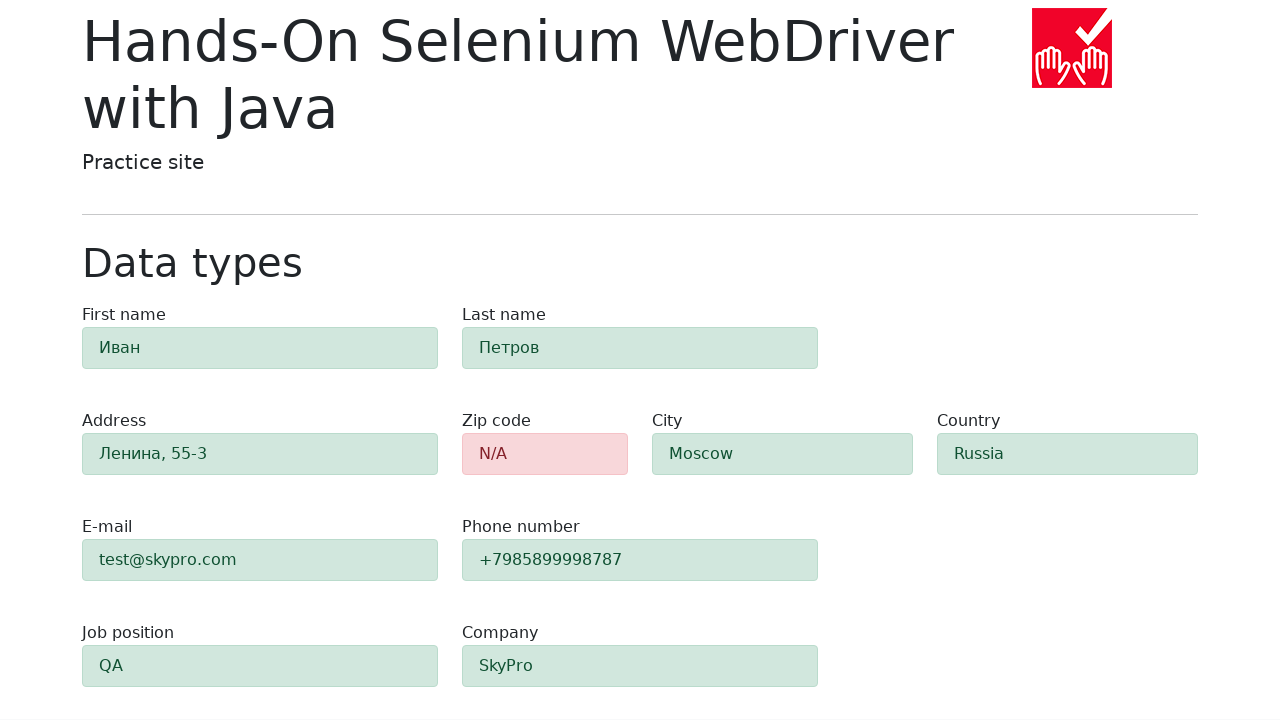